Tests JavaScript alert, prompt, and confirm dialog handling by clicking buttons that trigger different types of alerts and interacting with them (accepting, dismissing, and entering text)

Starting URL: https://omayo.blogspot.com/

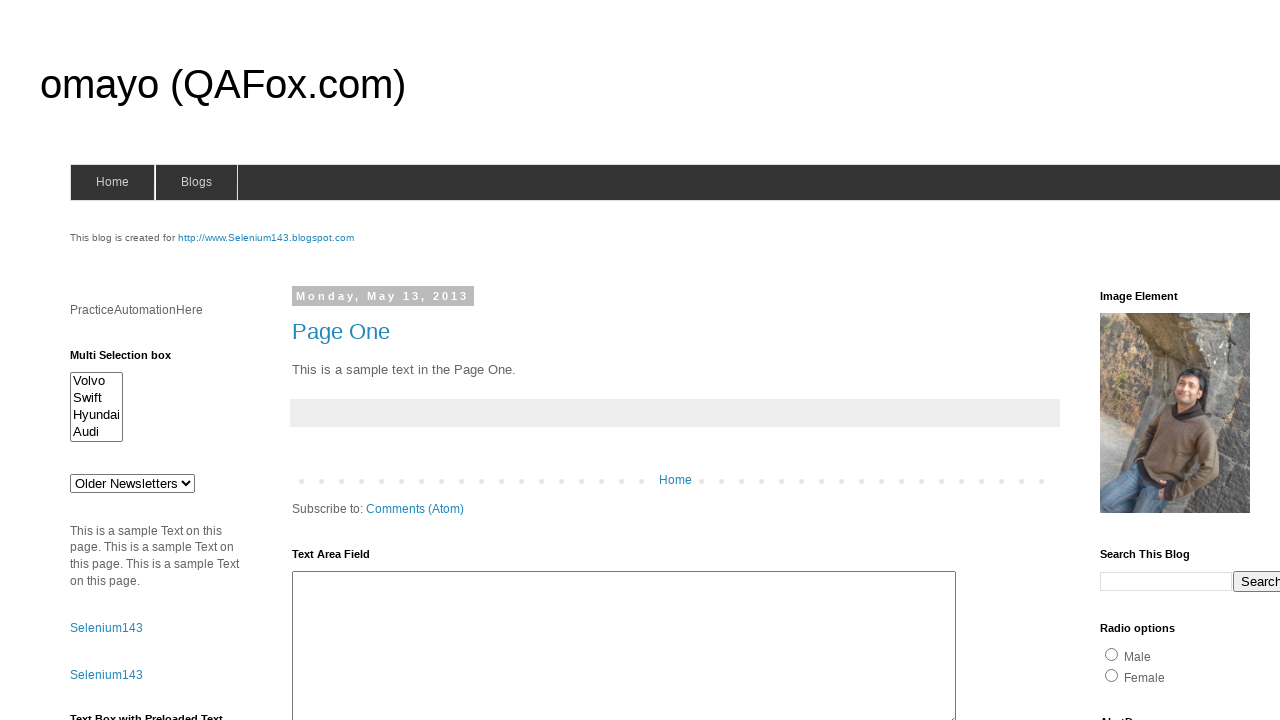

Clicked alert button and accepted the JavaScript alert dialog at (1154, 361) on #alert1
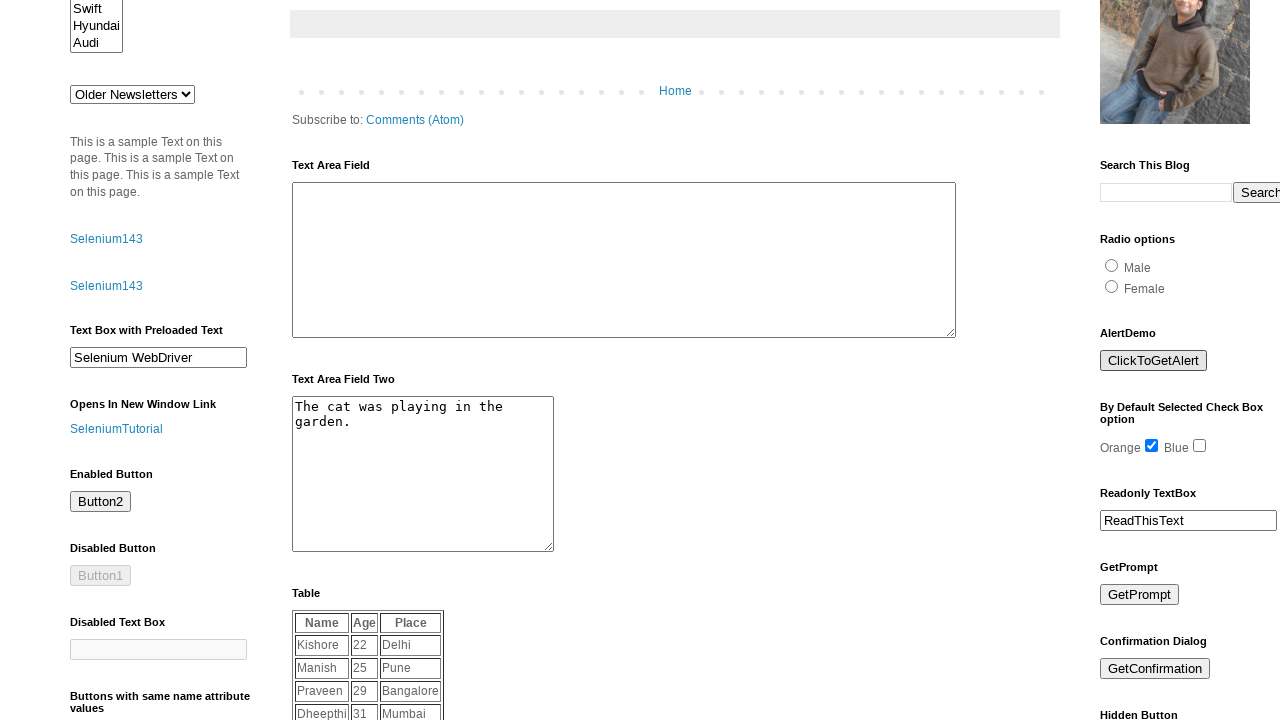

Clicked prompt button and entered 'Marcus' in the prompt dialog, then accepted at (1140, 595) on #prompt
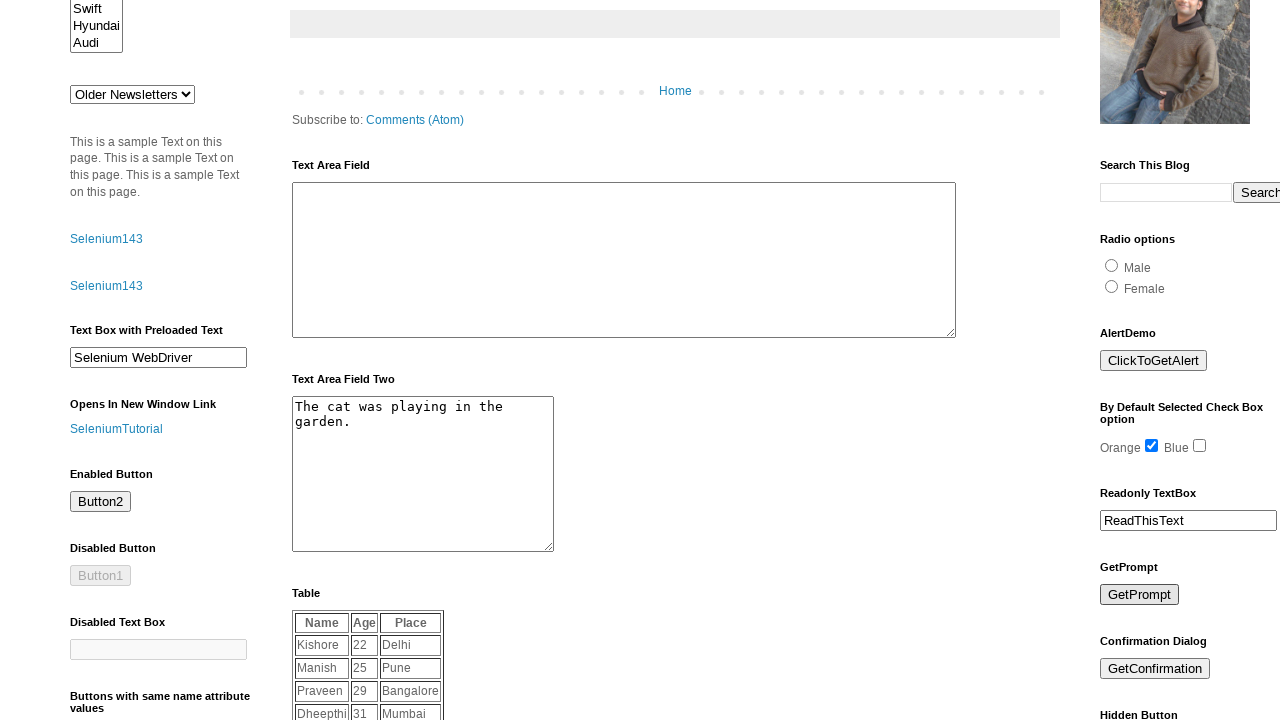

Clicked confirm button and dismissed the confirmation dialog at (1155, 669) on #confirm
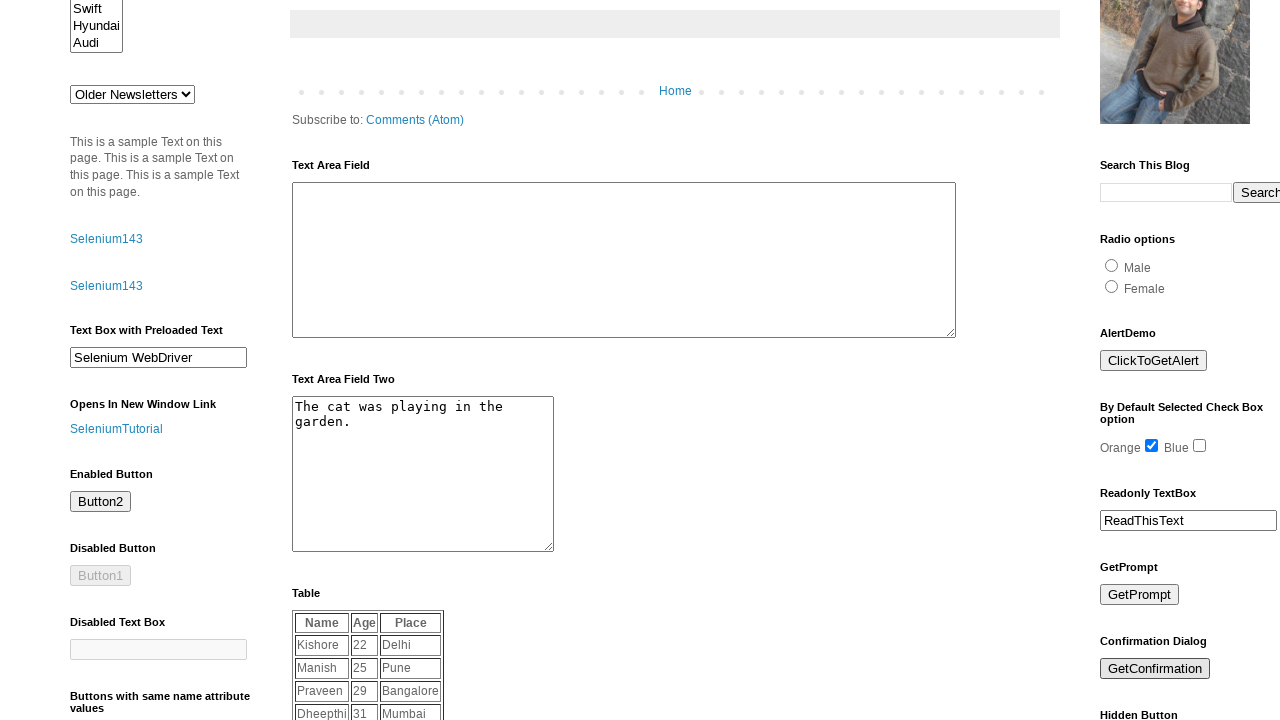

Clicked confirm button again and accepted the confirmation dialog at (1155, 669) on #confirm
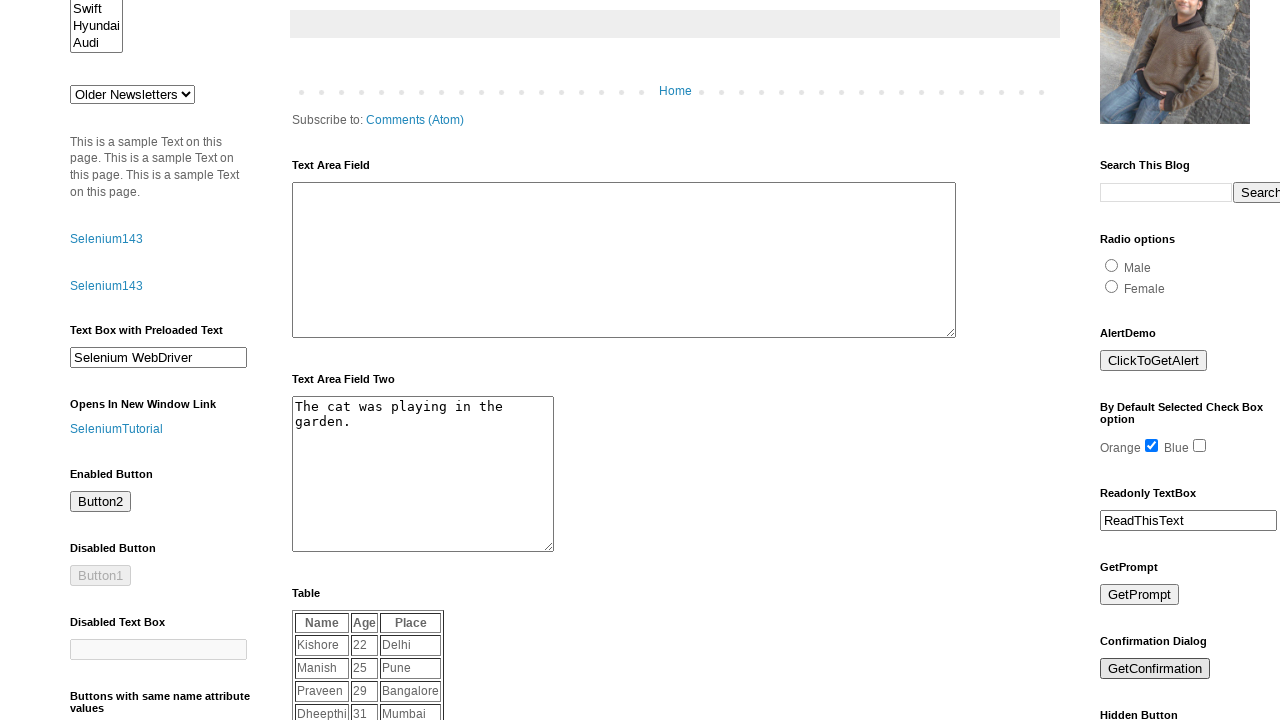

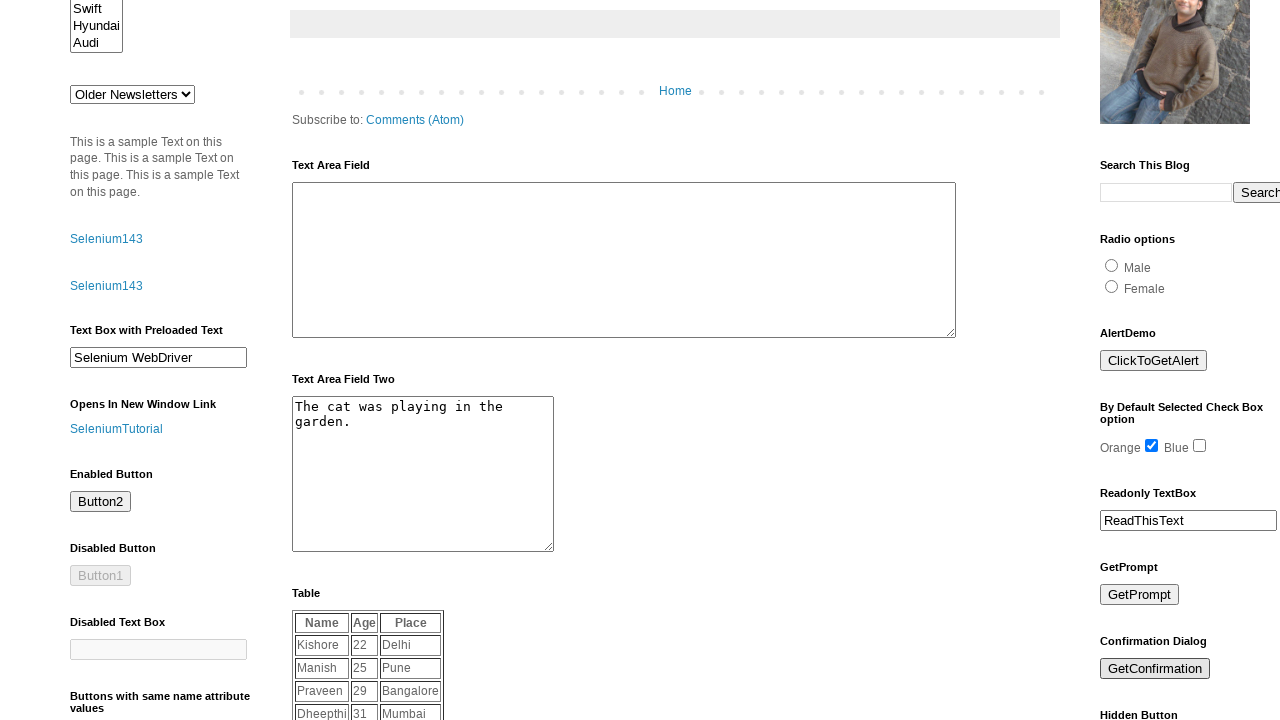